Tests that the todo counter displays the correct number of items as todos are added

Starting URL: https://demo.playwright.dev/todomvc

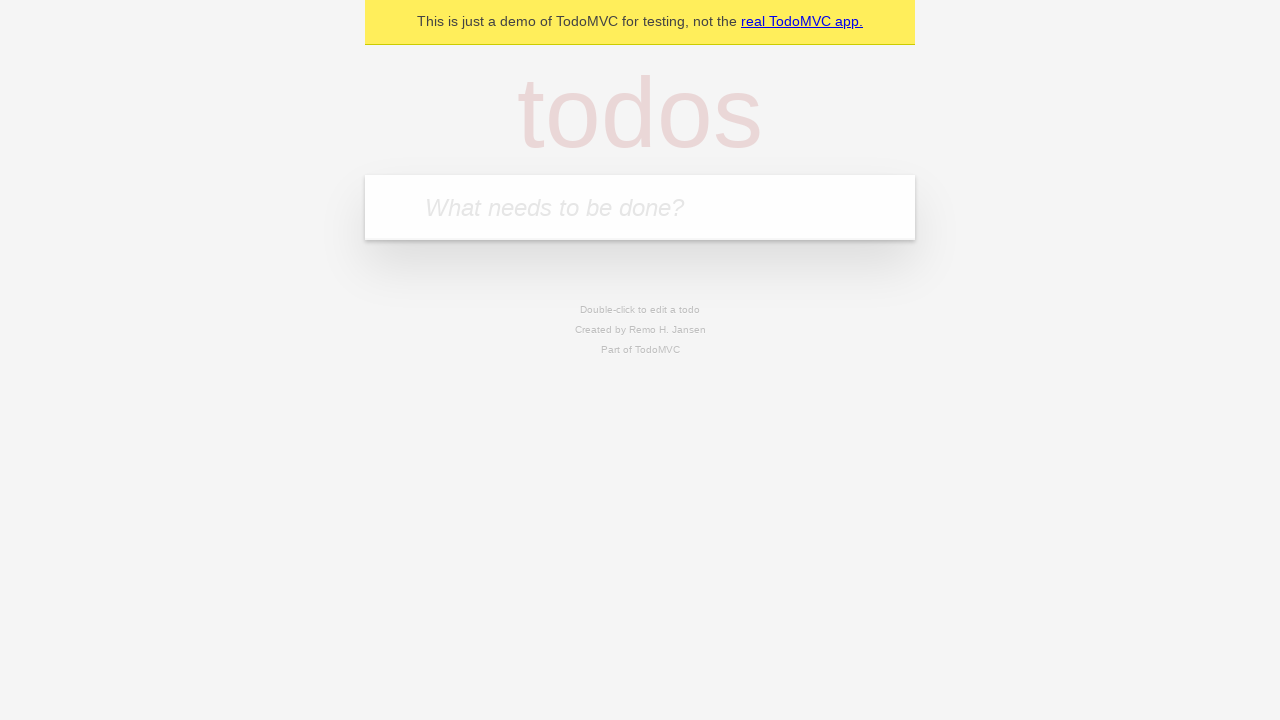

Located the todo input field
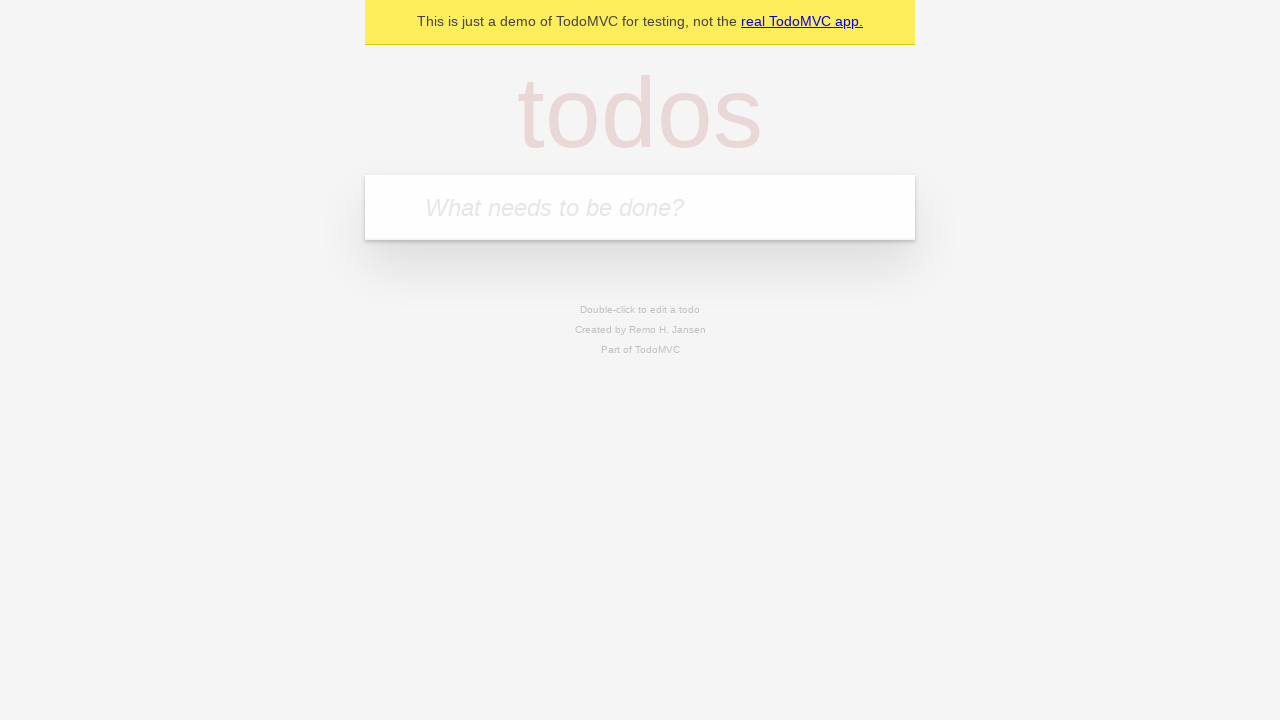

Filled todo input with 'buy some cheese' on internal:attr=[placeholder="What needs to be done?"i]
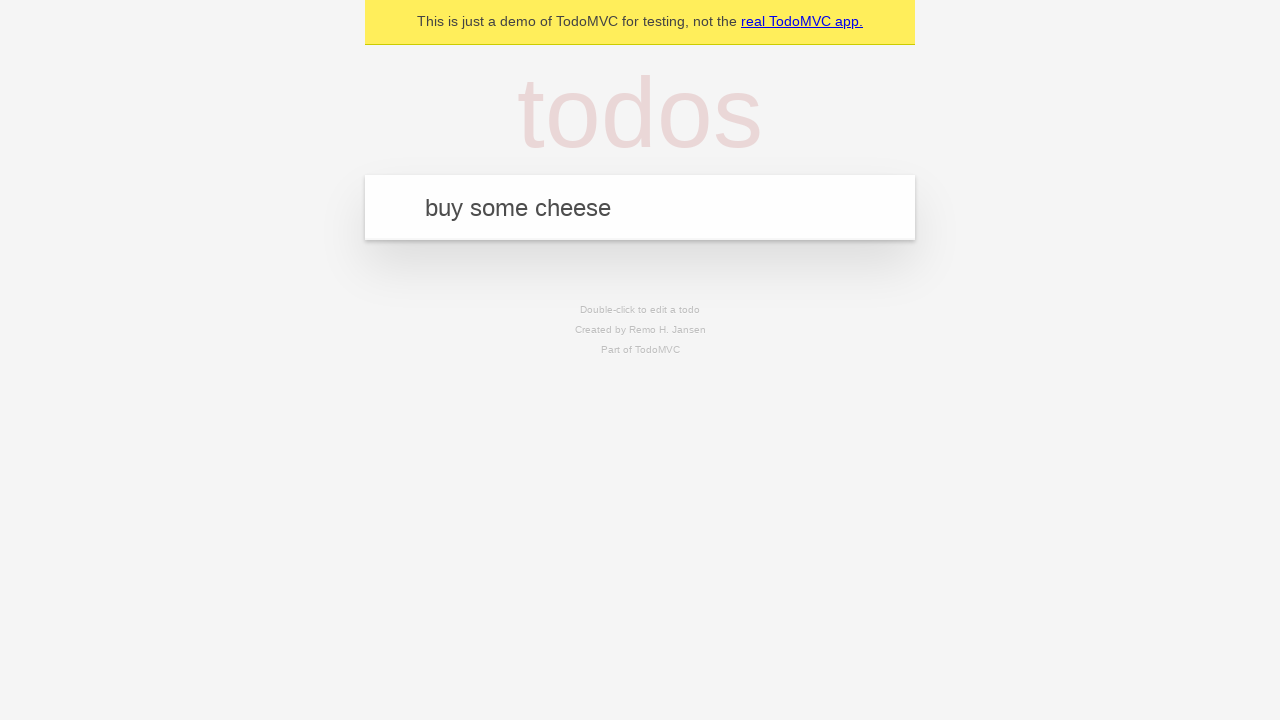

Pressed Enter to create first todo item on internal:attr=[placeholder="What needs to be done?"i]
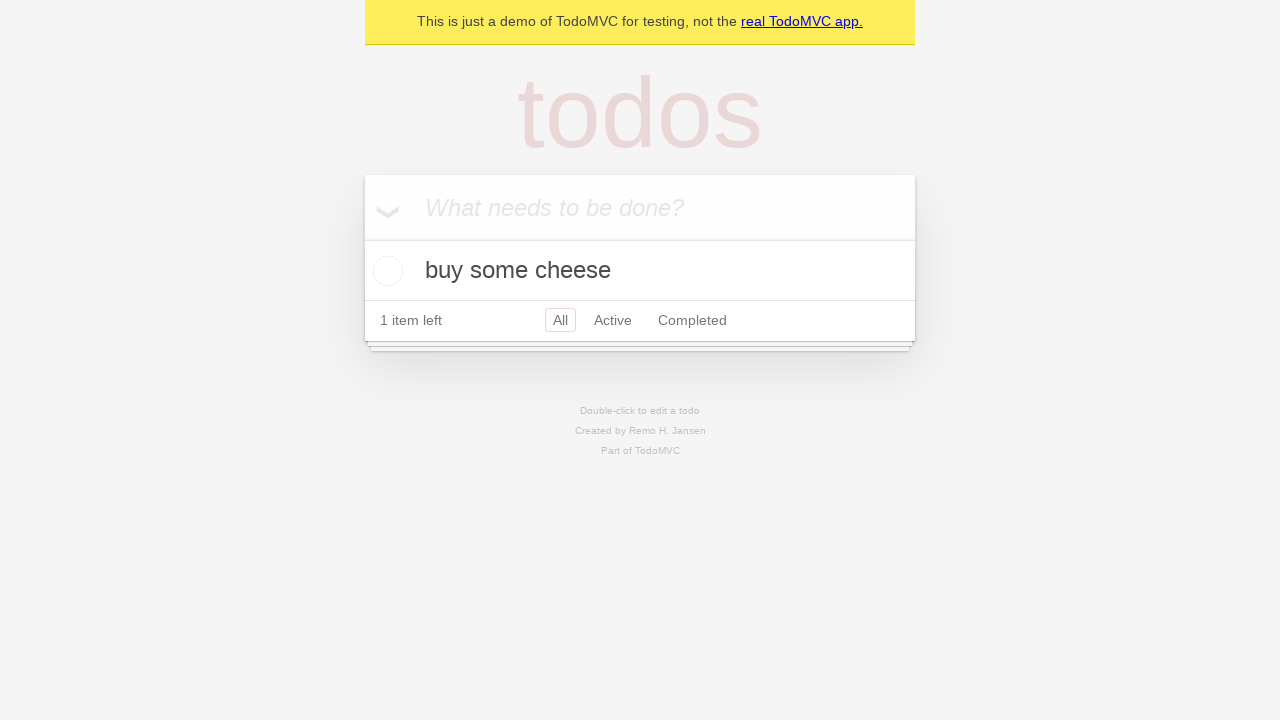

Todo counter element appeared after adding first item
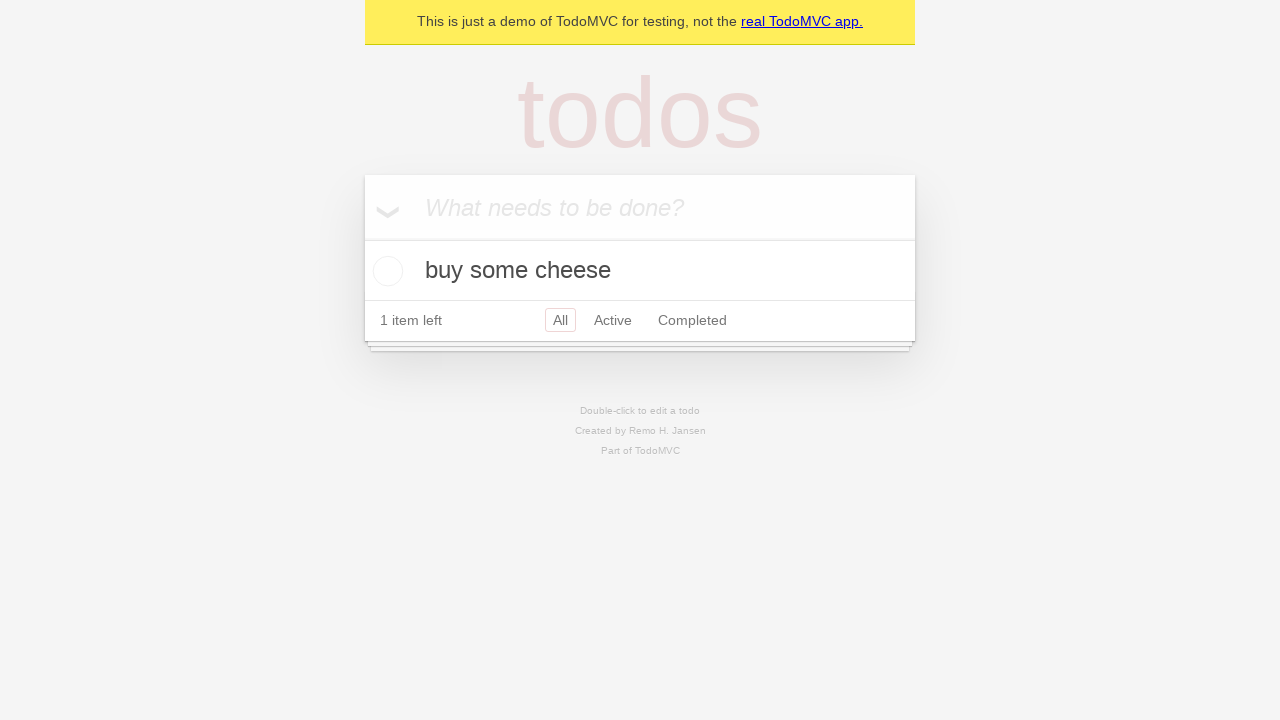

Filled todo input with 'feed the cat' on internal:attr=[placeholder="What needs to be done?"i]
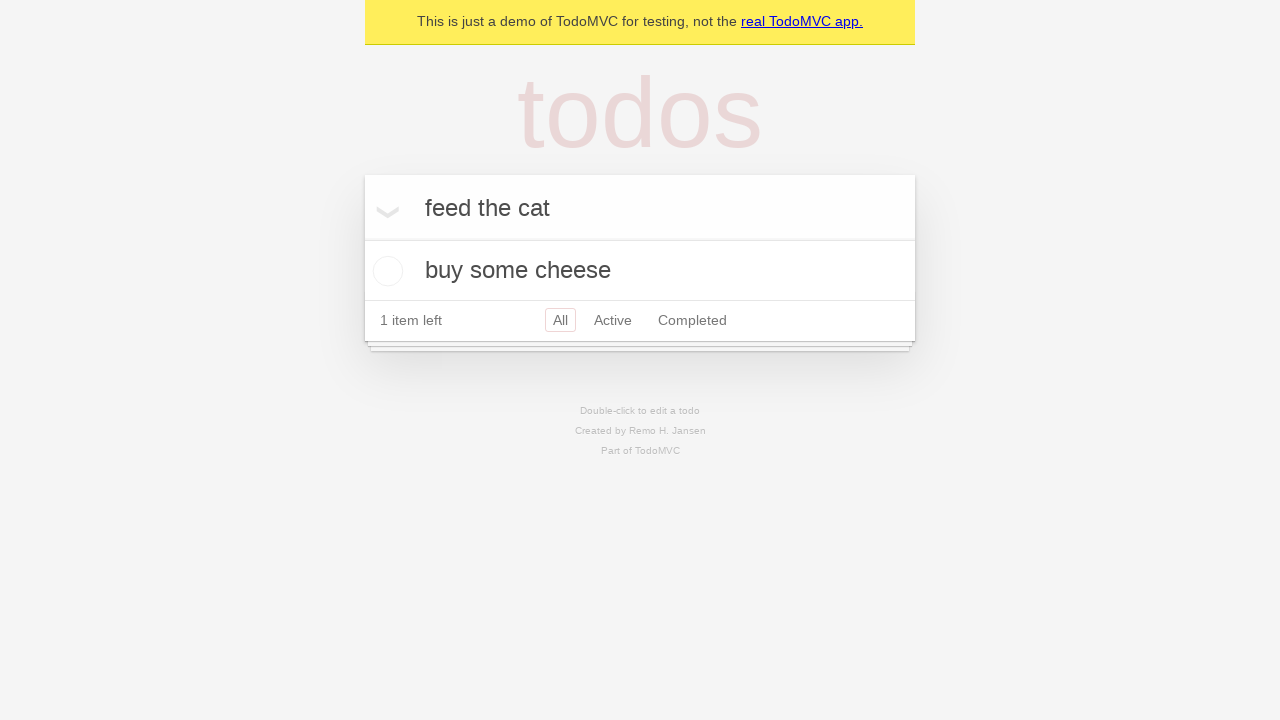

Pressed Enter to create second todo item on internal:attr=[placeholder="What needs to be done?"i]
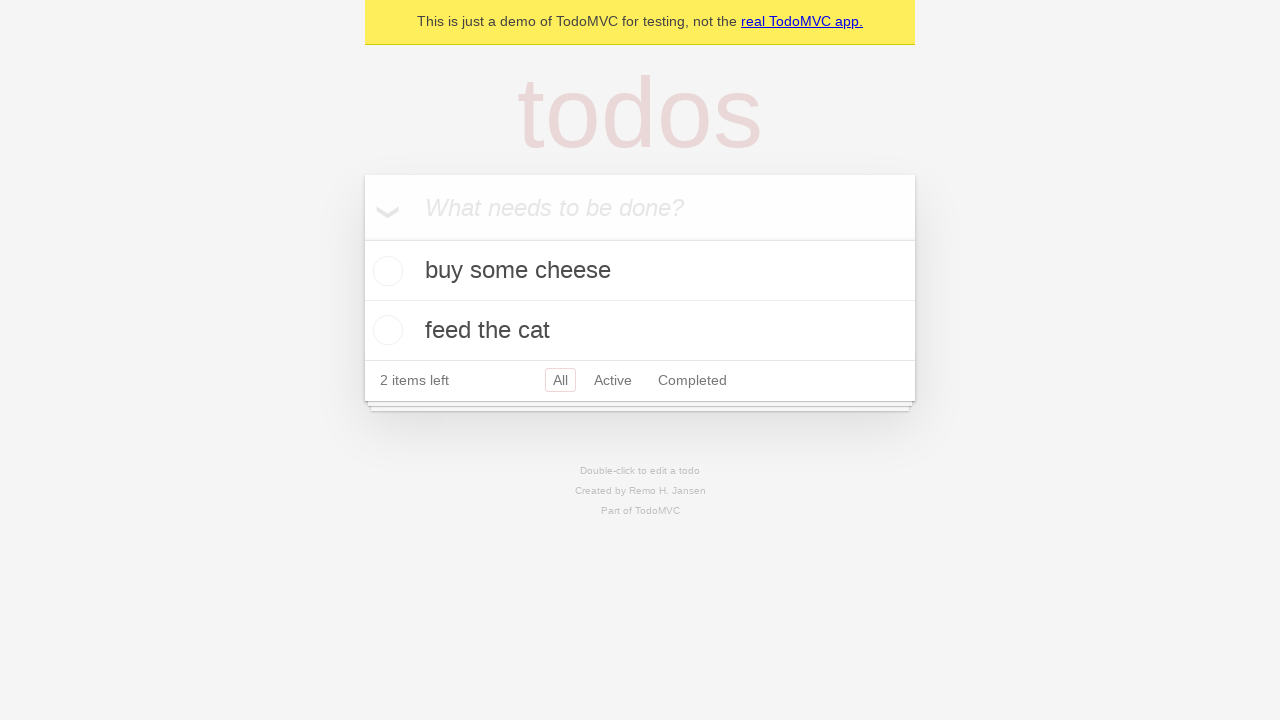

Todo counter element is present after adding second item
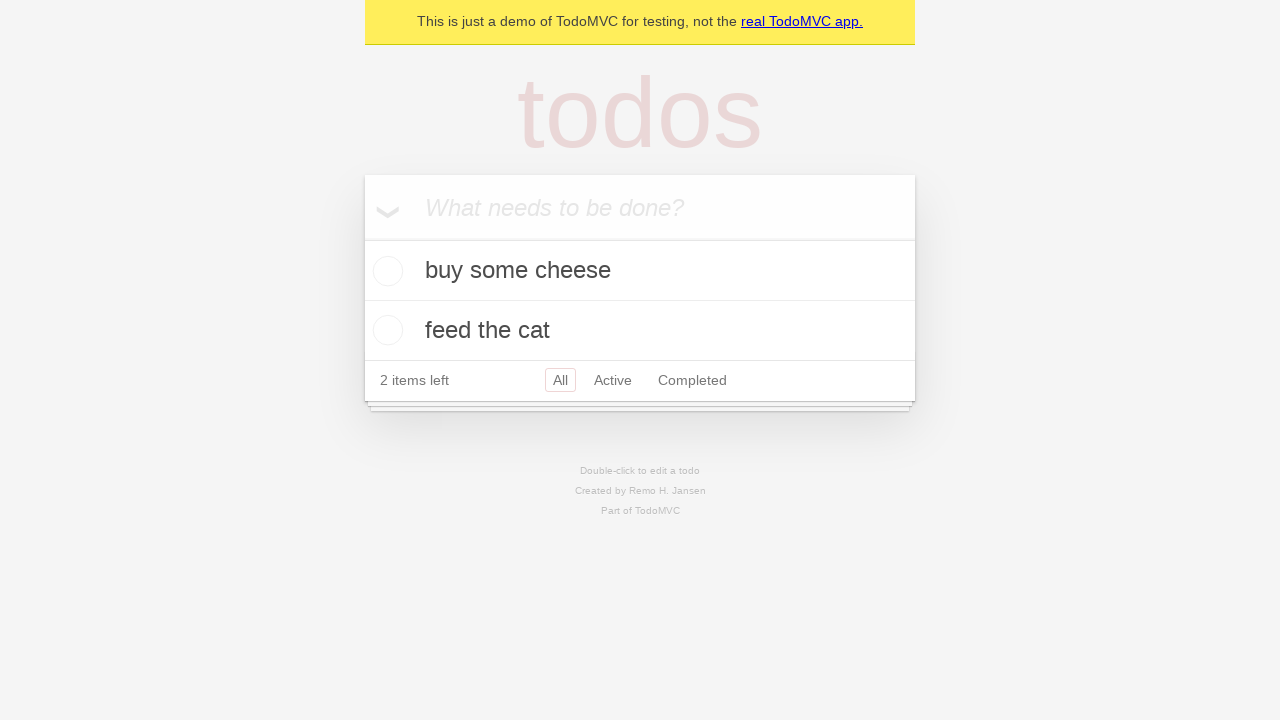

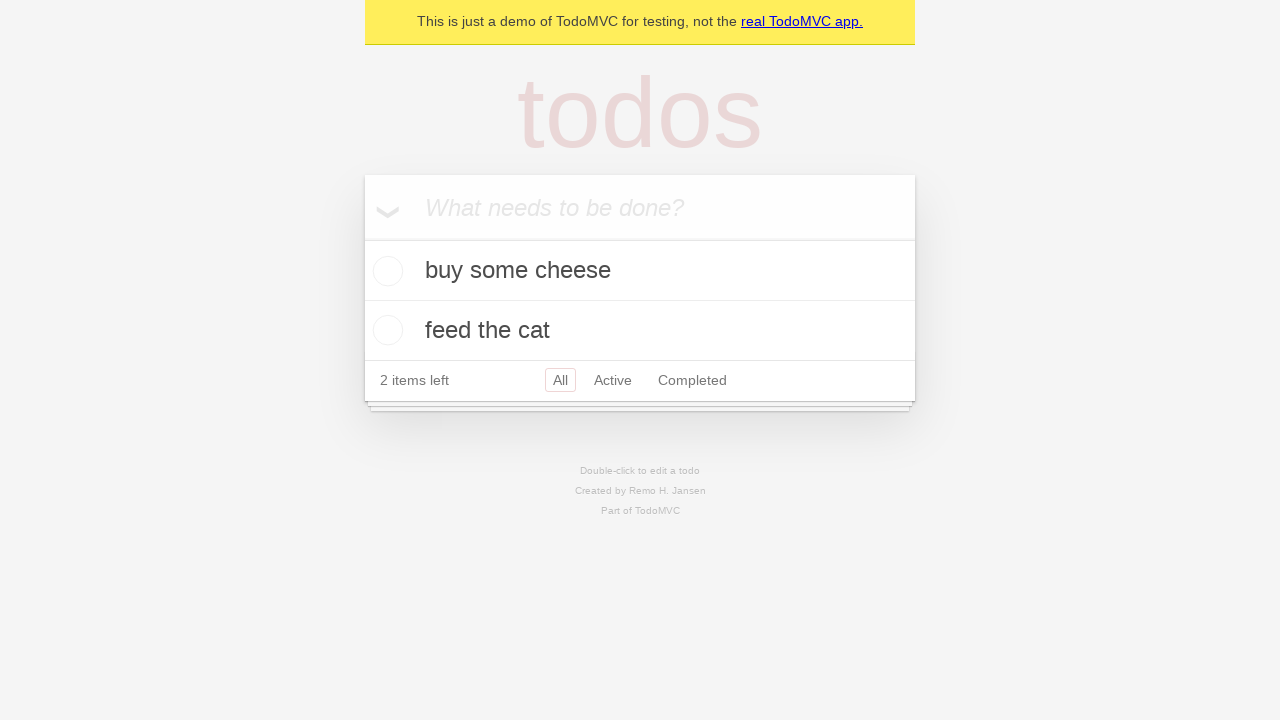